Tests a courses table by iterating through rows to find a specific course name and verifying its associated price value equals '25'

Starting URL: https://rahulshettyacademy.com/AutomationPractice/

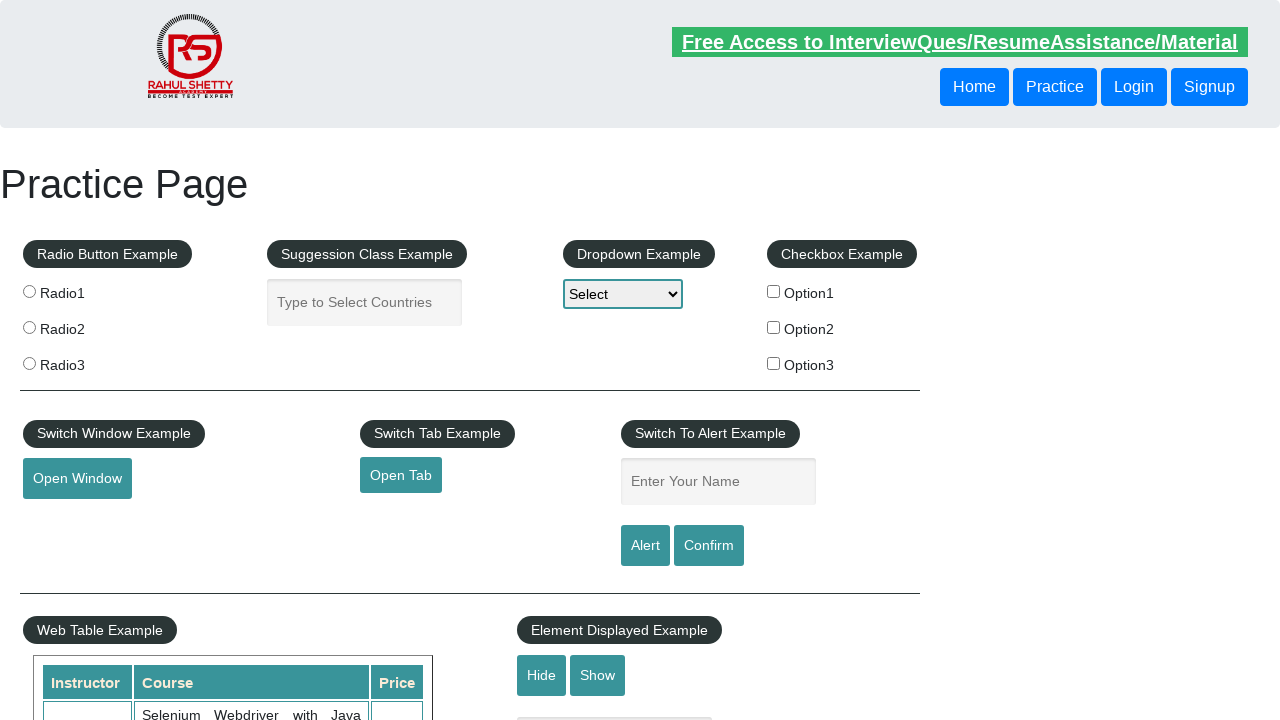

Waited for courses table to load
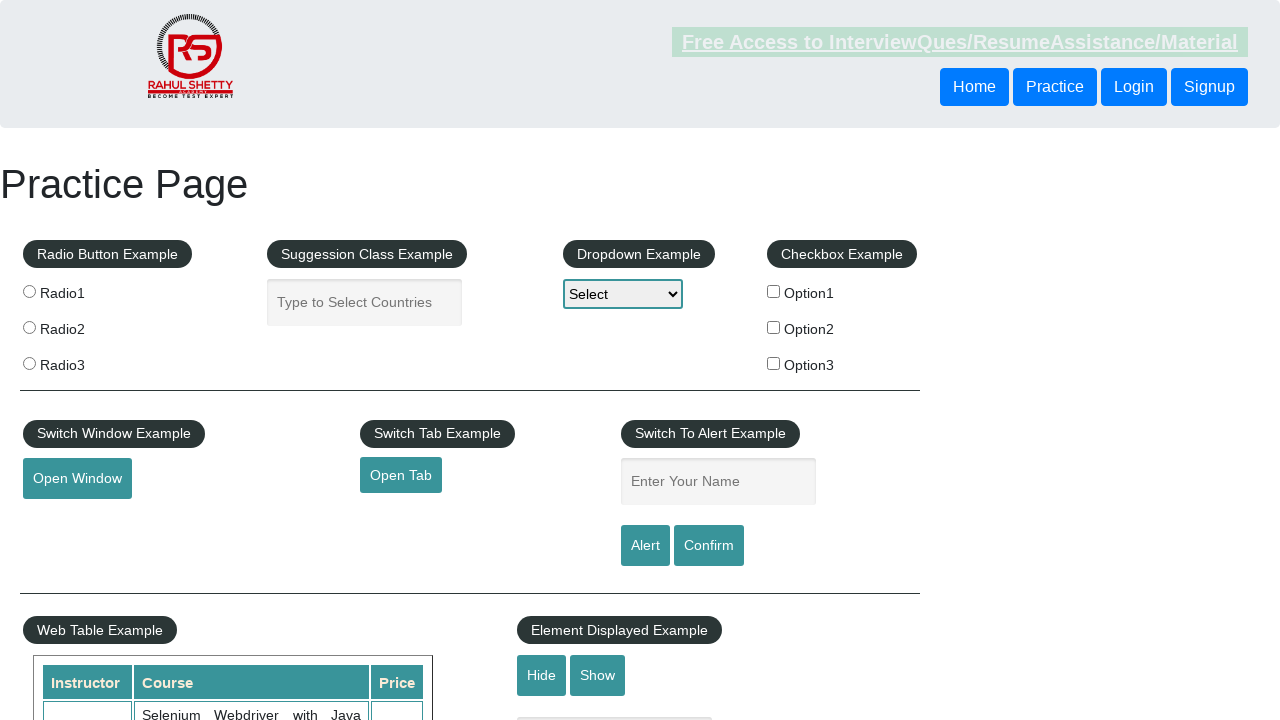

Located all course name cells in the table
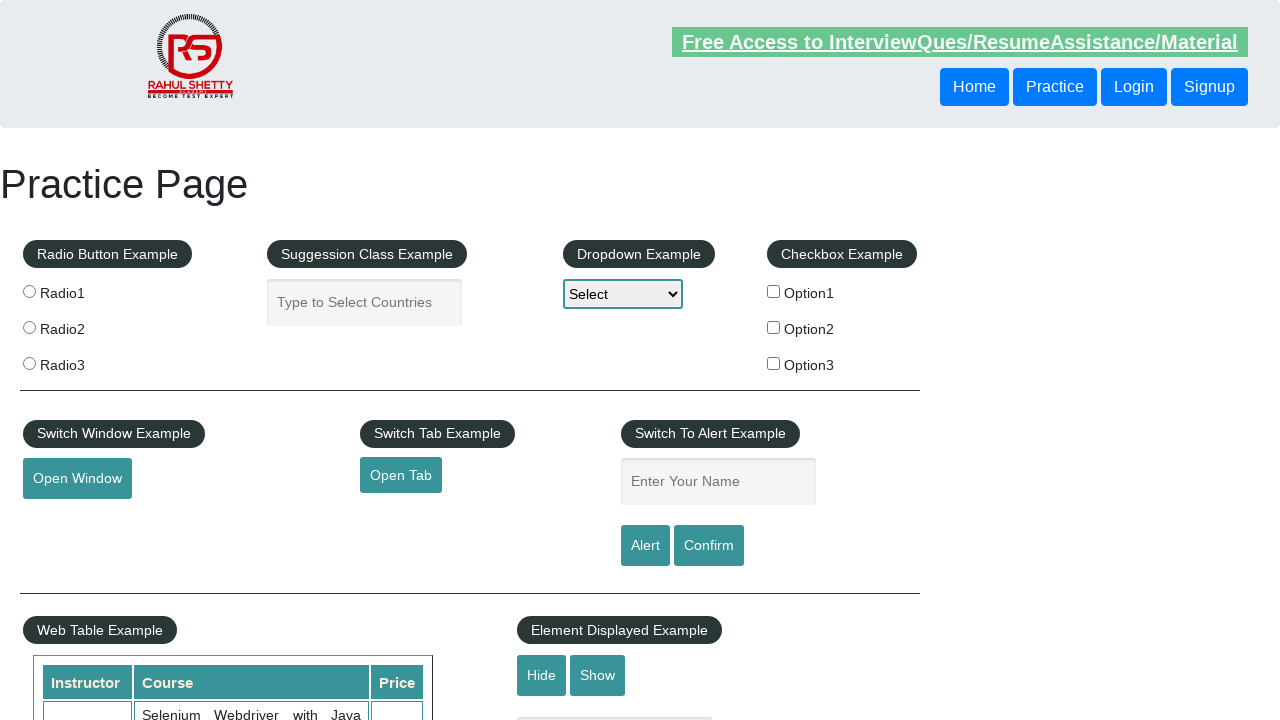

Found 10 course rows in the table
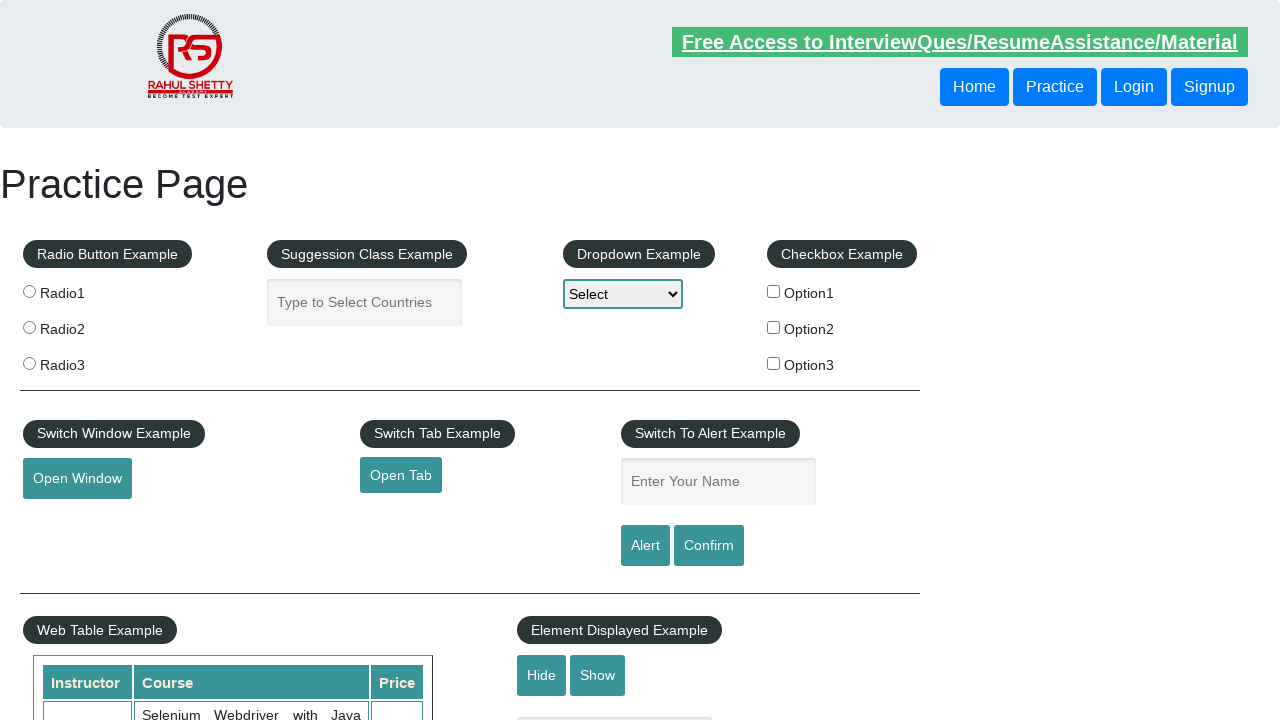

Retrieved course name at index 0: 'Selenium Webdriver with Java Basics + Advanced + Interview Guide'
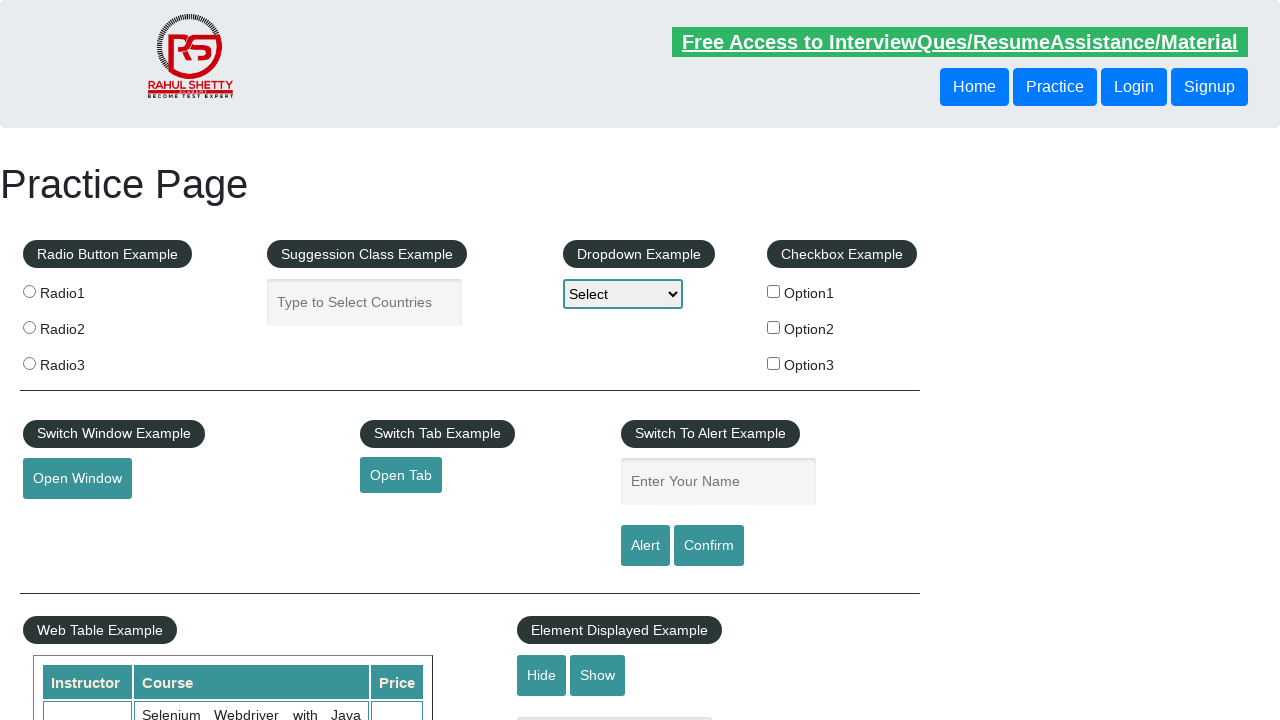

Retrieved course name at index 1: 'Learn SQL in Practical + Database Testing from Scratch'
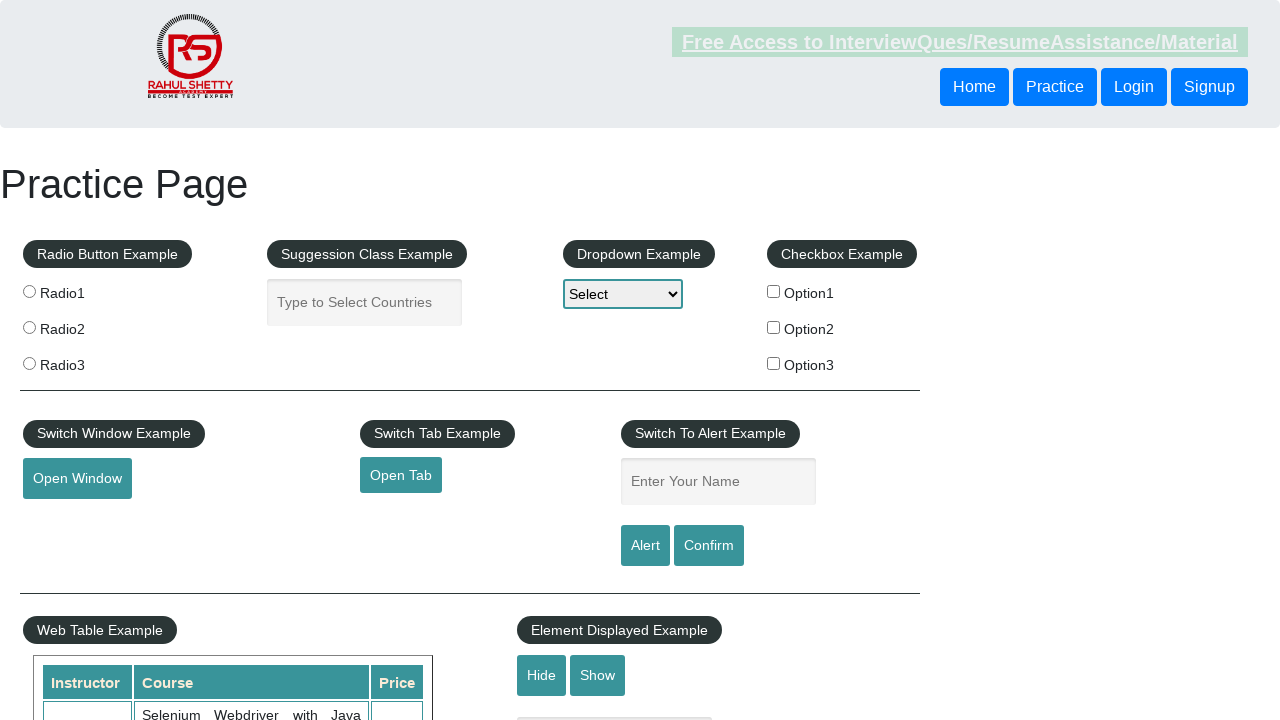

Retrieved course name at index 2: 'Appium (Selenium) - Mobile Automation Testing from Scratch'
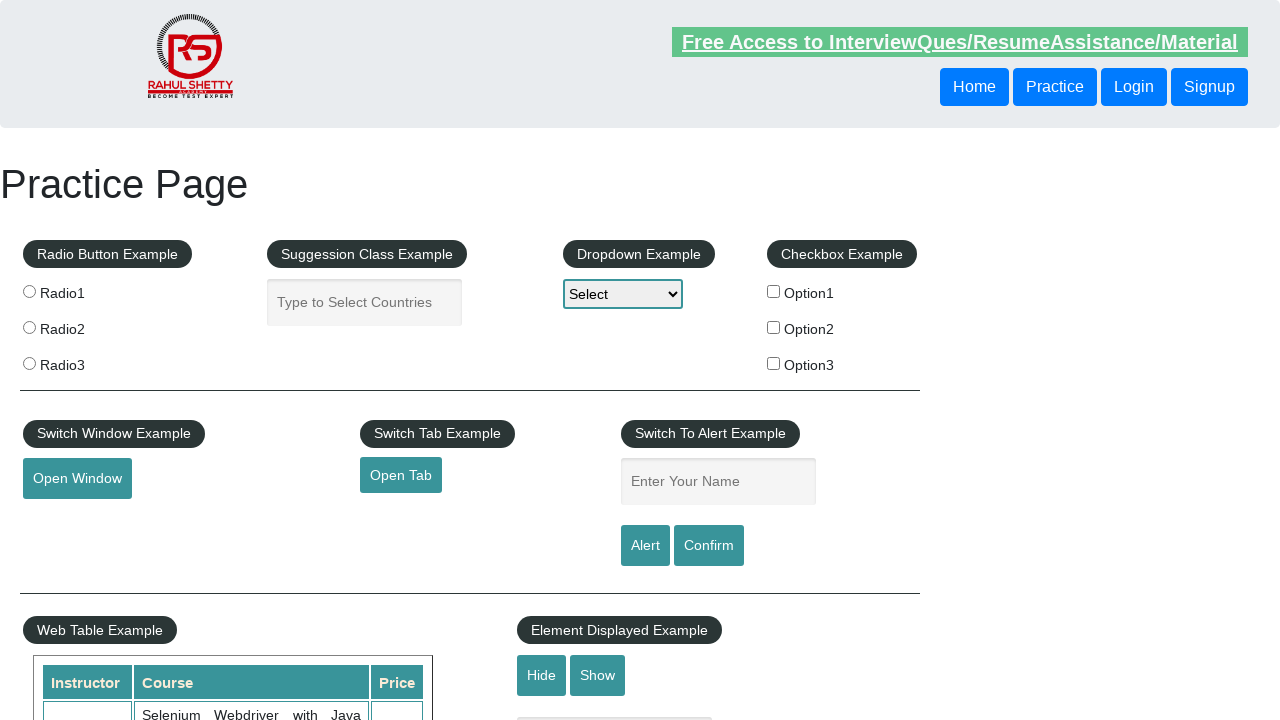

Retrieved course name at index 3: 'WebSecurity Testing for Beginners-QA knowledge to next level'
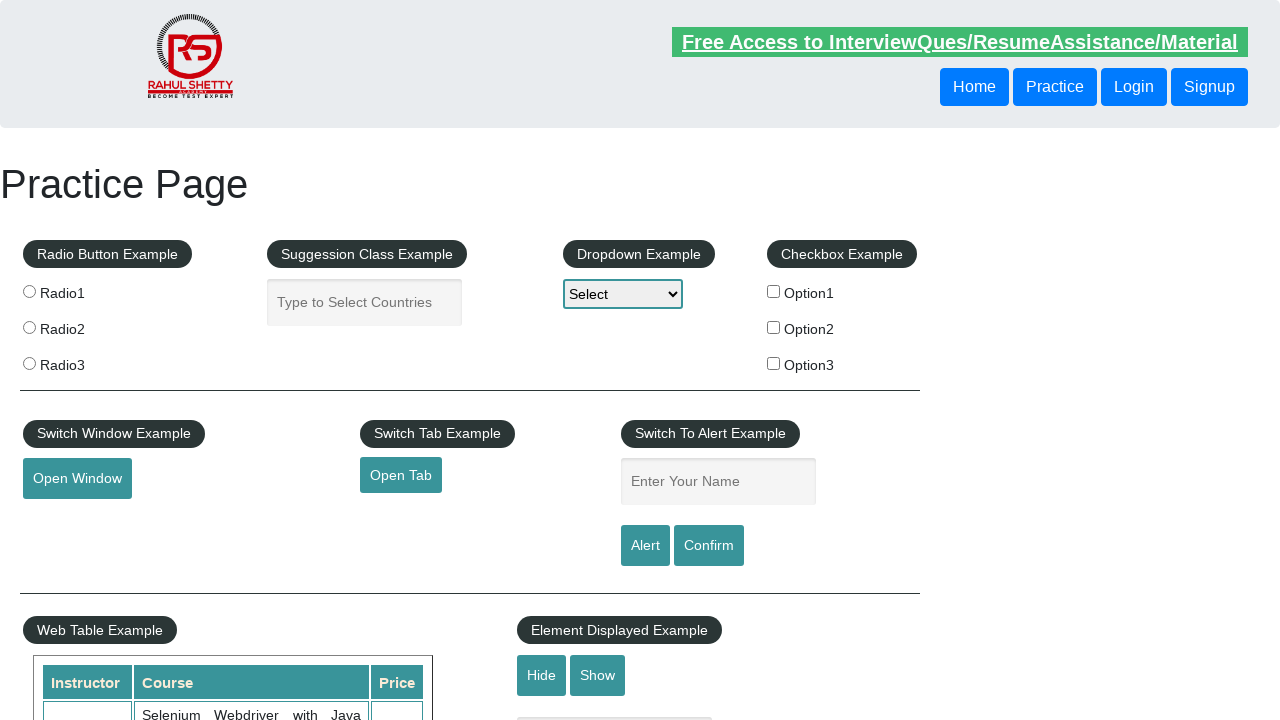

Retrieved course name at index 4: 'Learn JMETER from Scratch - (Performance + Load) Testing Tool'
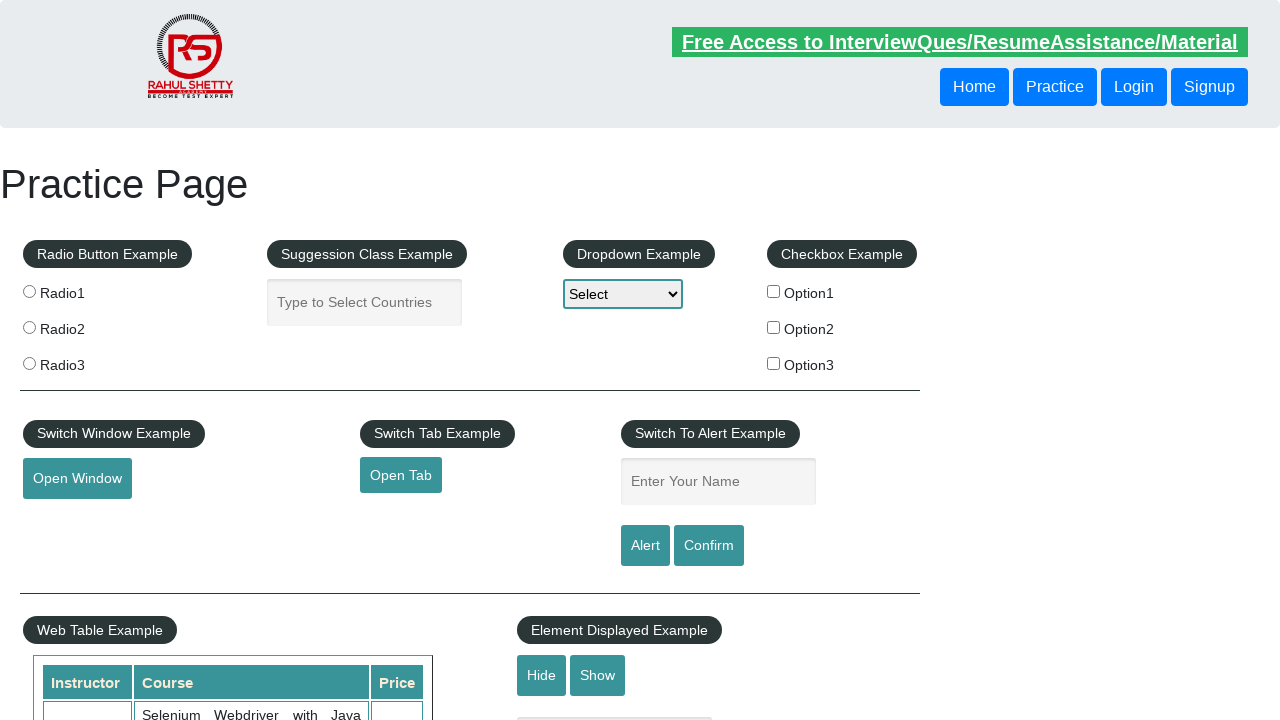

Retrieved course name at index 5: 'WebServices / REST API Testing with SoapUI'
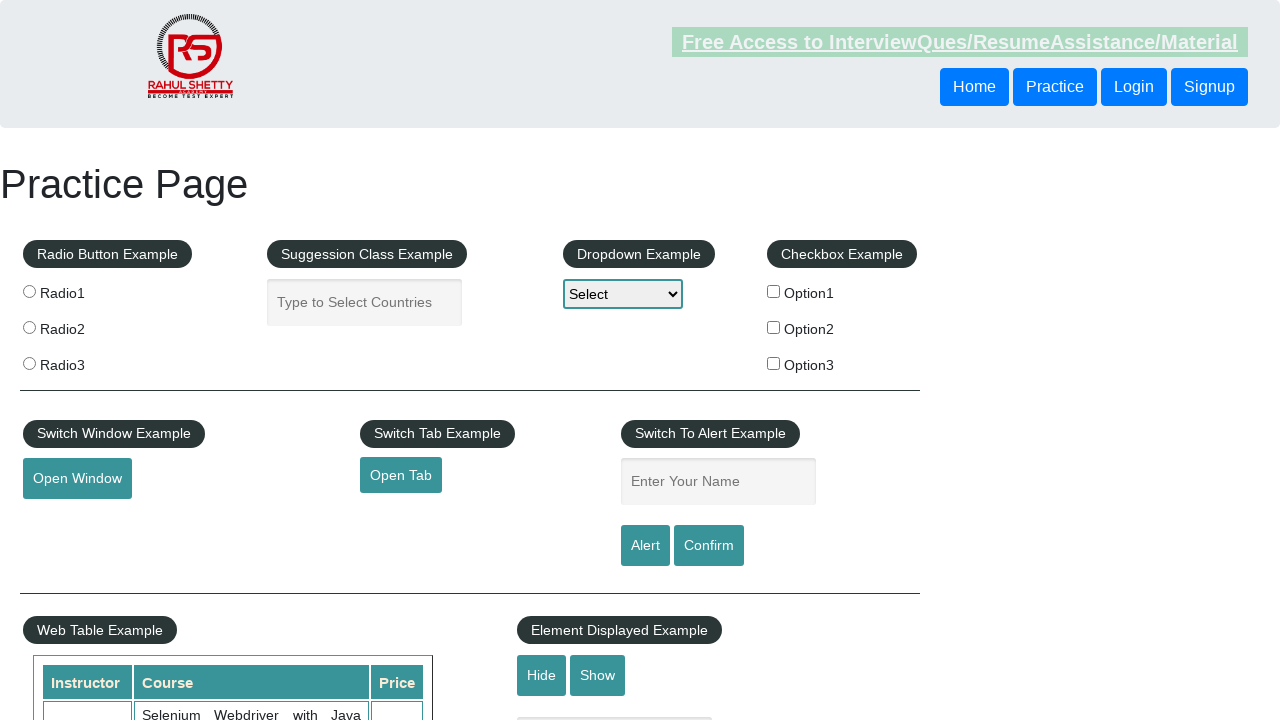

Retrieved course name at index 6: 'QA Expert Course :Software Testing + Bugzilla + SQL + Agile'
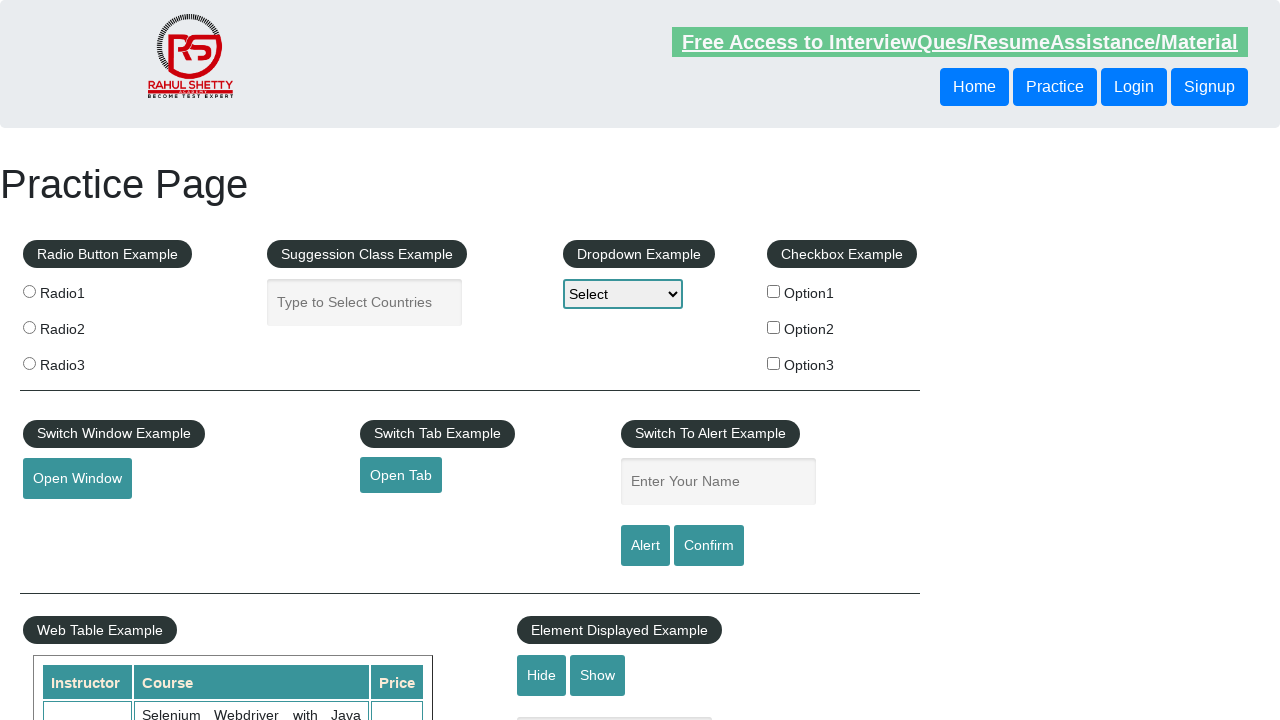

Retrieved course name at index 7: 'Master Selenium Automation in simple Python Language'
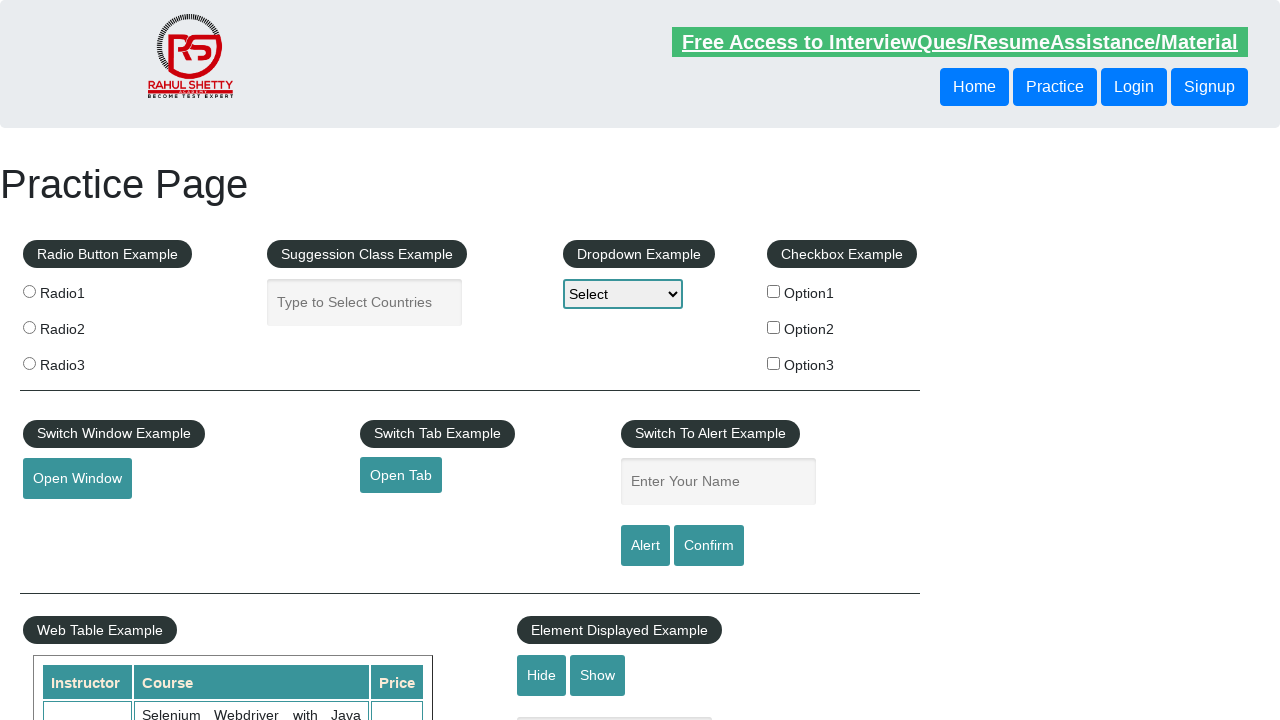

Found target course 'Master Selenium Automation in simple Python Language'
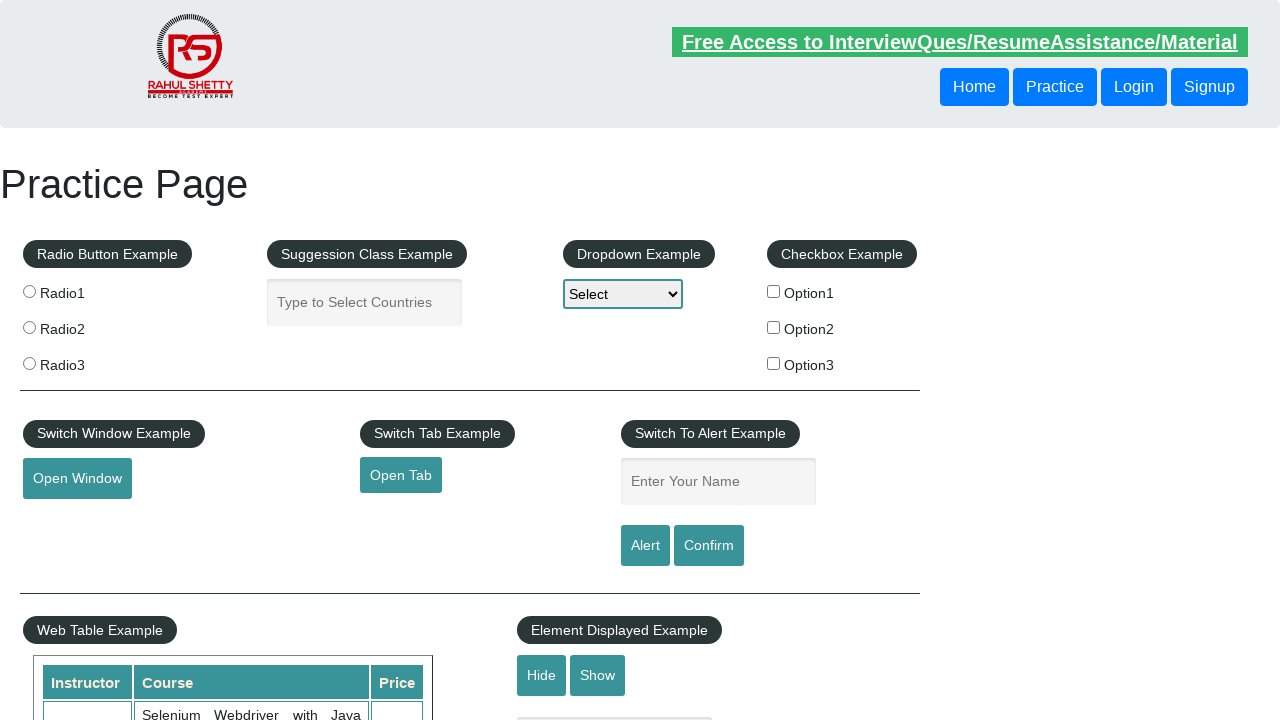

Located price cell for target course
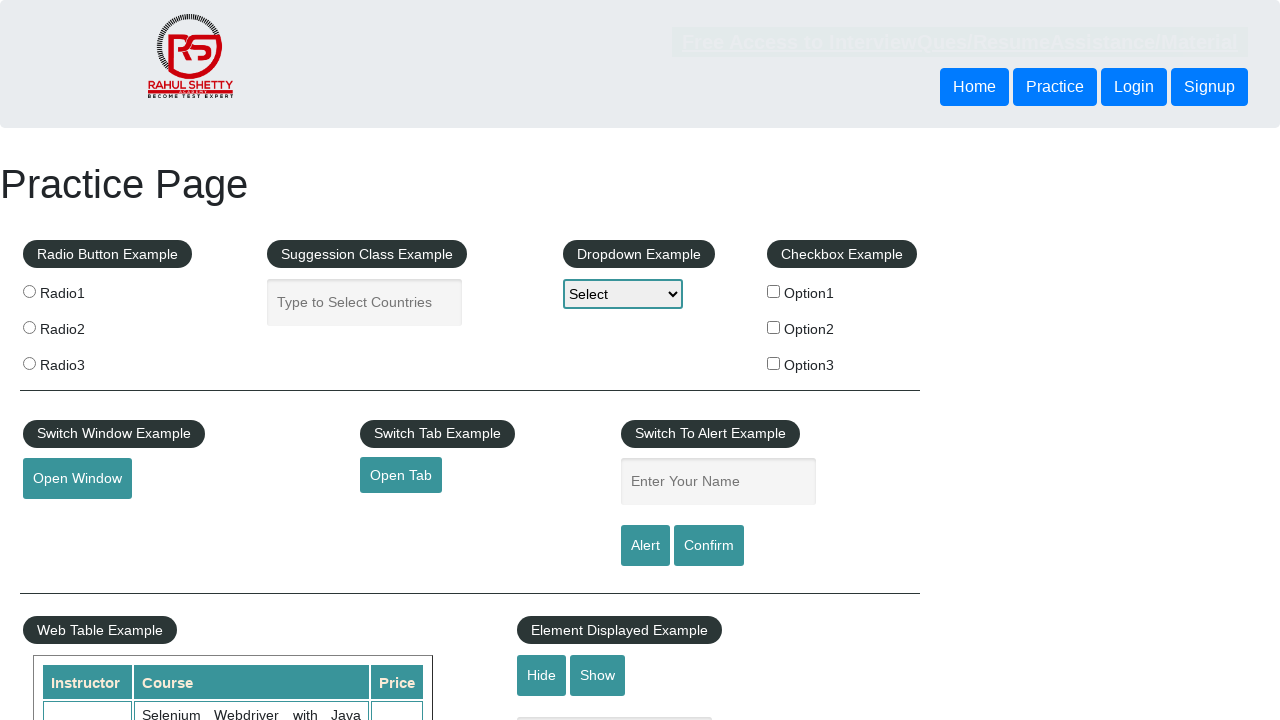

Retrieved price text: '25'
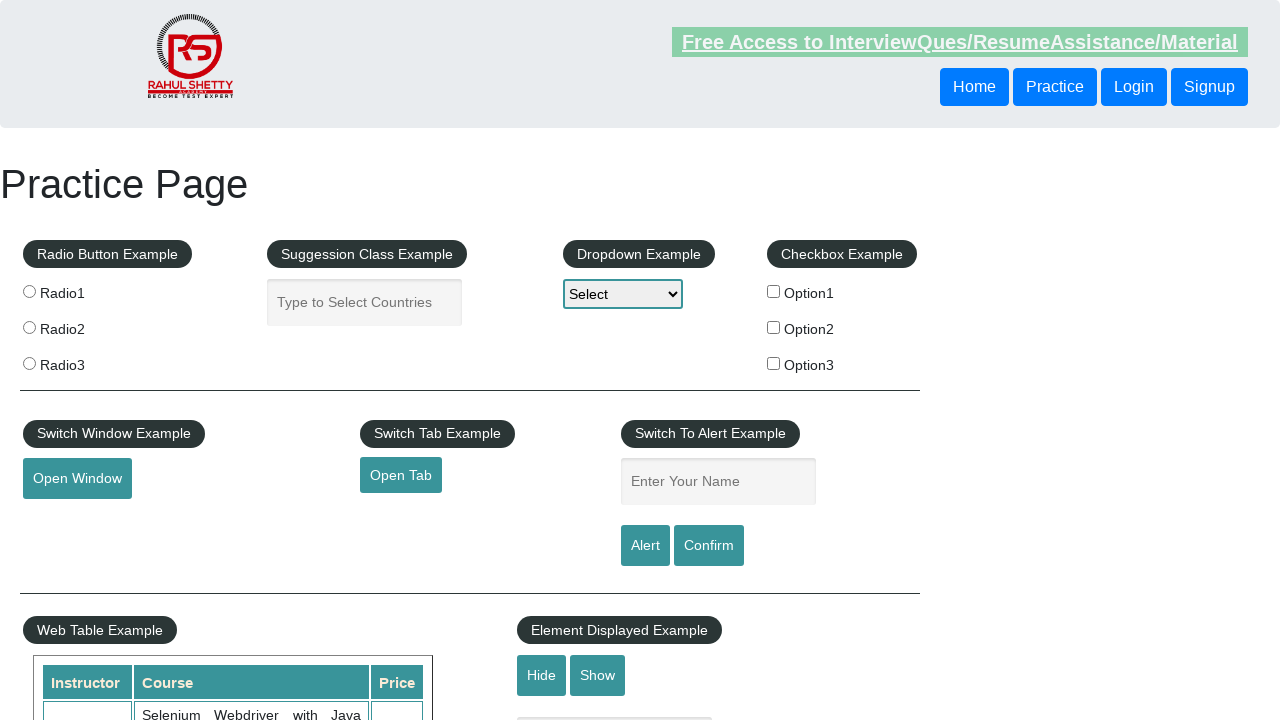

Asserted that price equals '25' — assertion passed
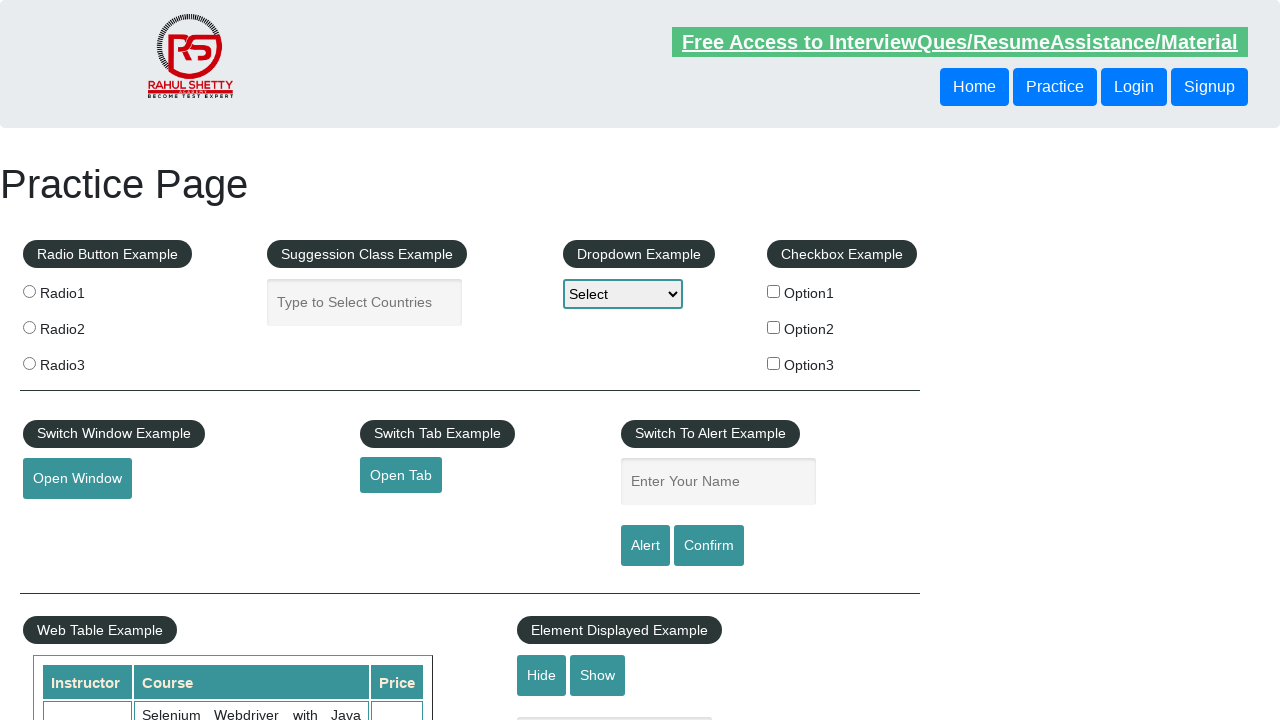

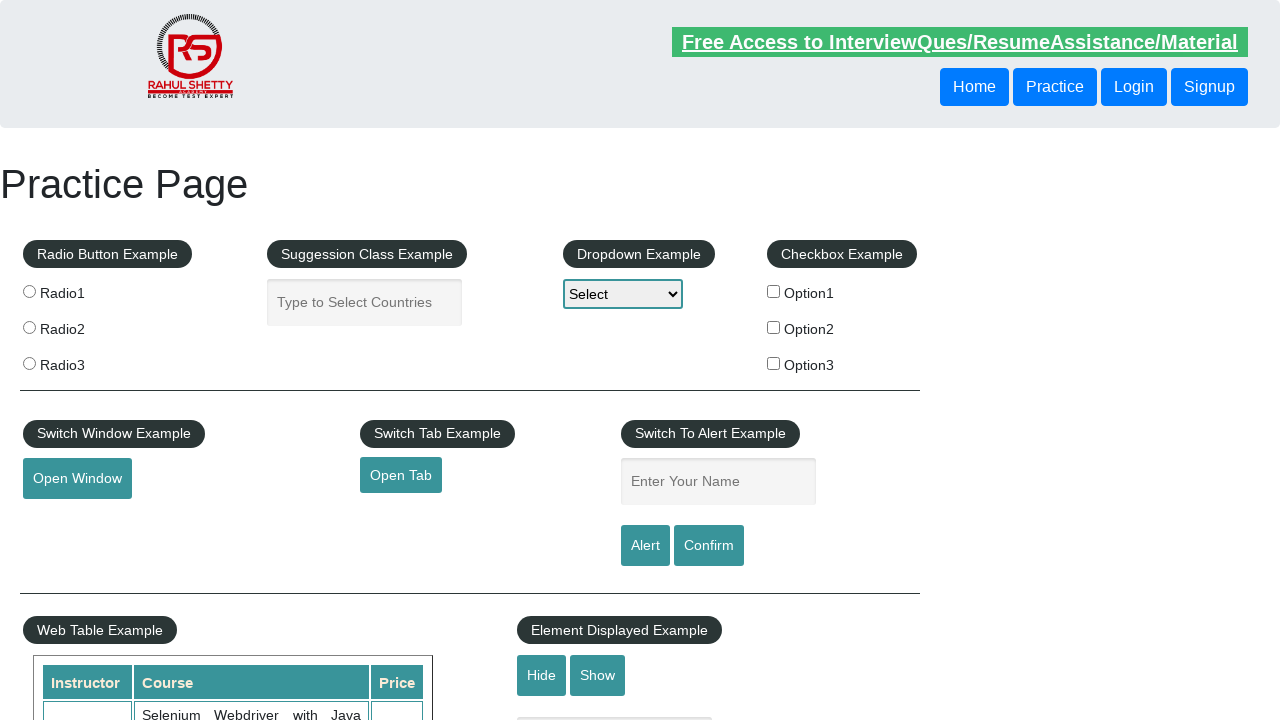